Tests the add/remove elements functionality by clicking "Add Element" button to create a Delete button, verifying it appears, then clicking Delete to remove it and verifying it disappears.

Starting URL: https://practice.cydeo.com/add_remove_elements/

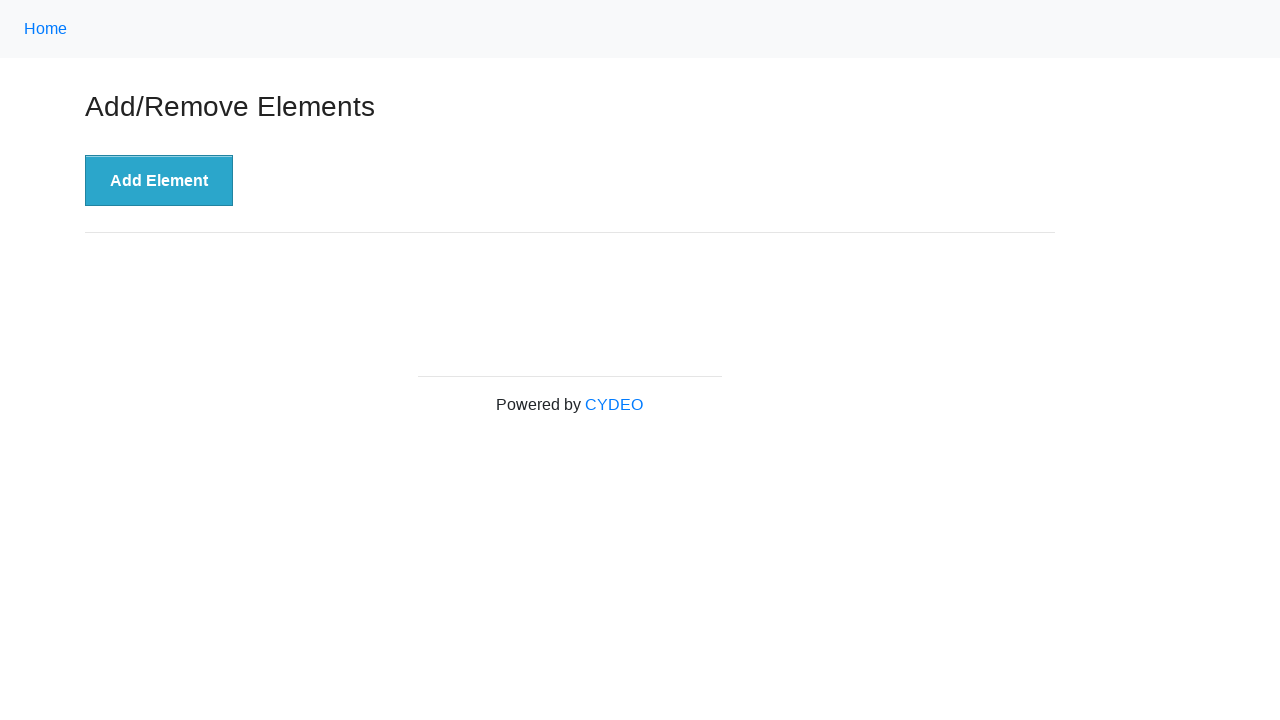

Clicked 'Add Element' button to create a new Delete button at (159, 181) on button:has-text('Add Element')
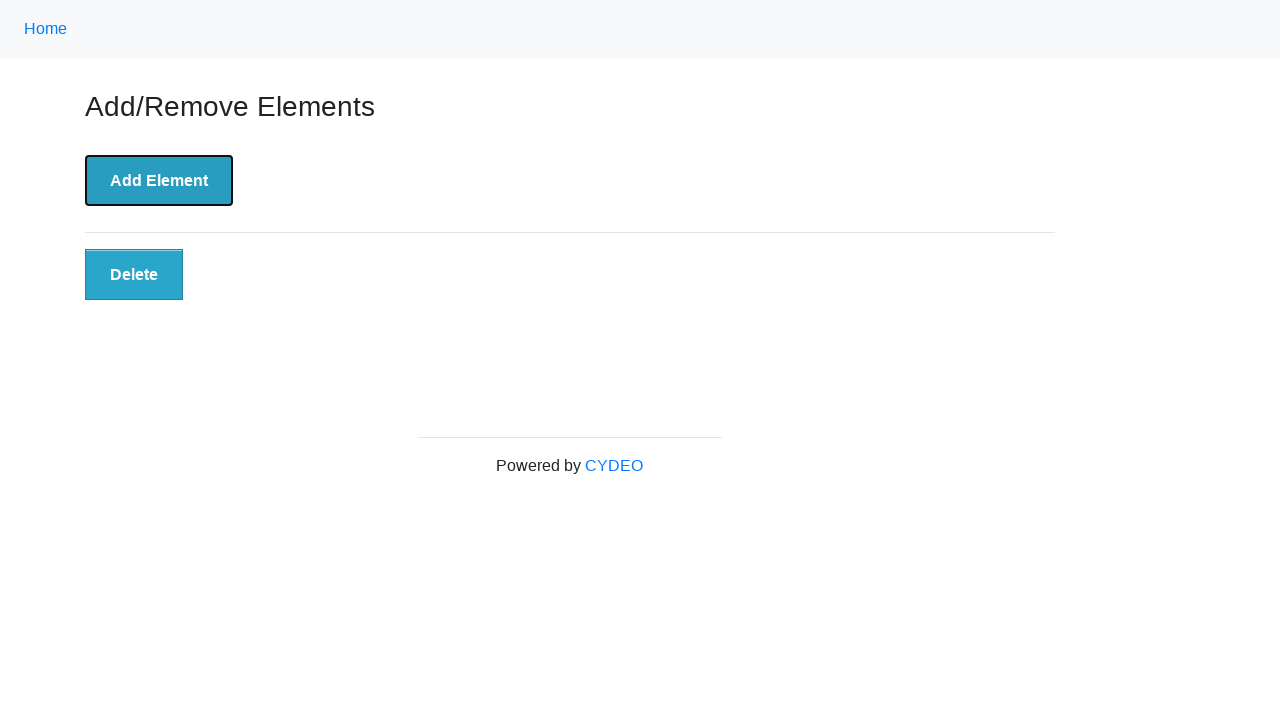

Verified Delete button appeared after adding element
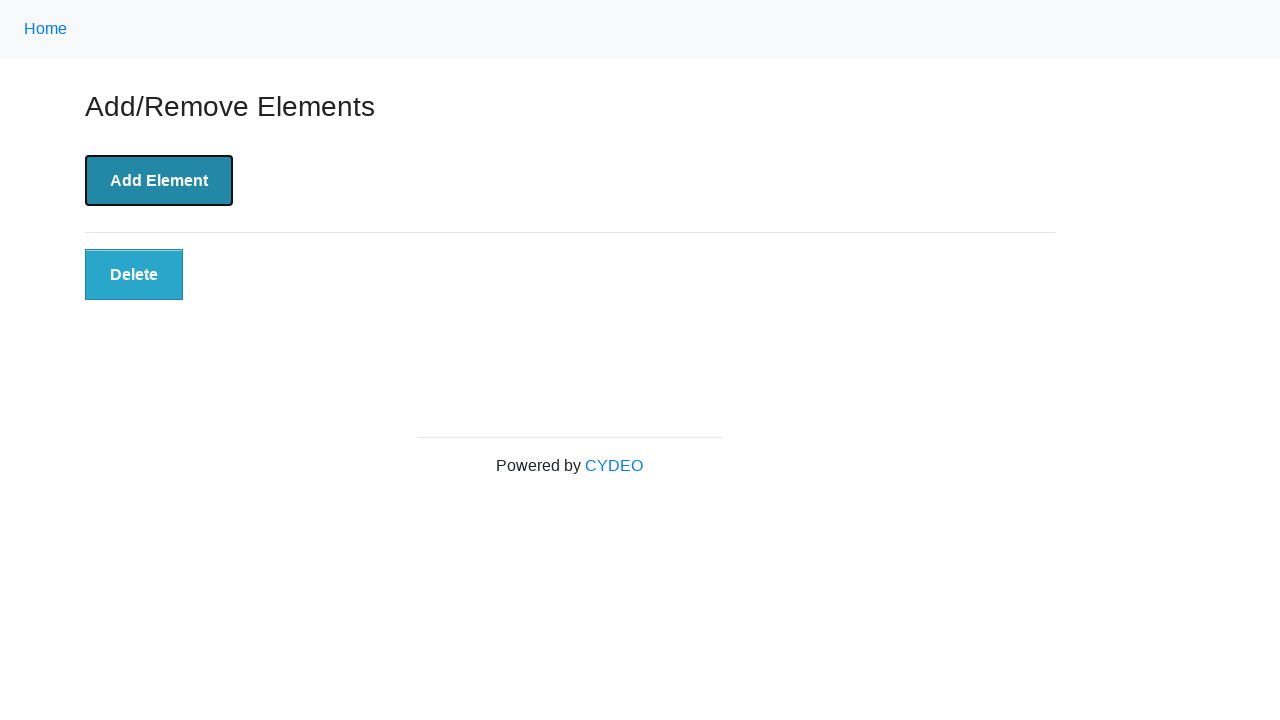

Clicked Delete button to remove the element at (134, 275) on button:has-text('Delete')
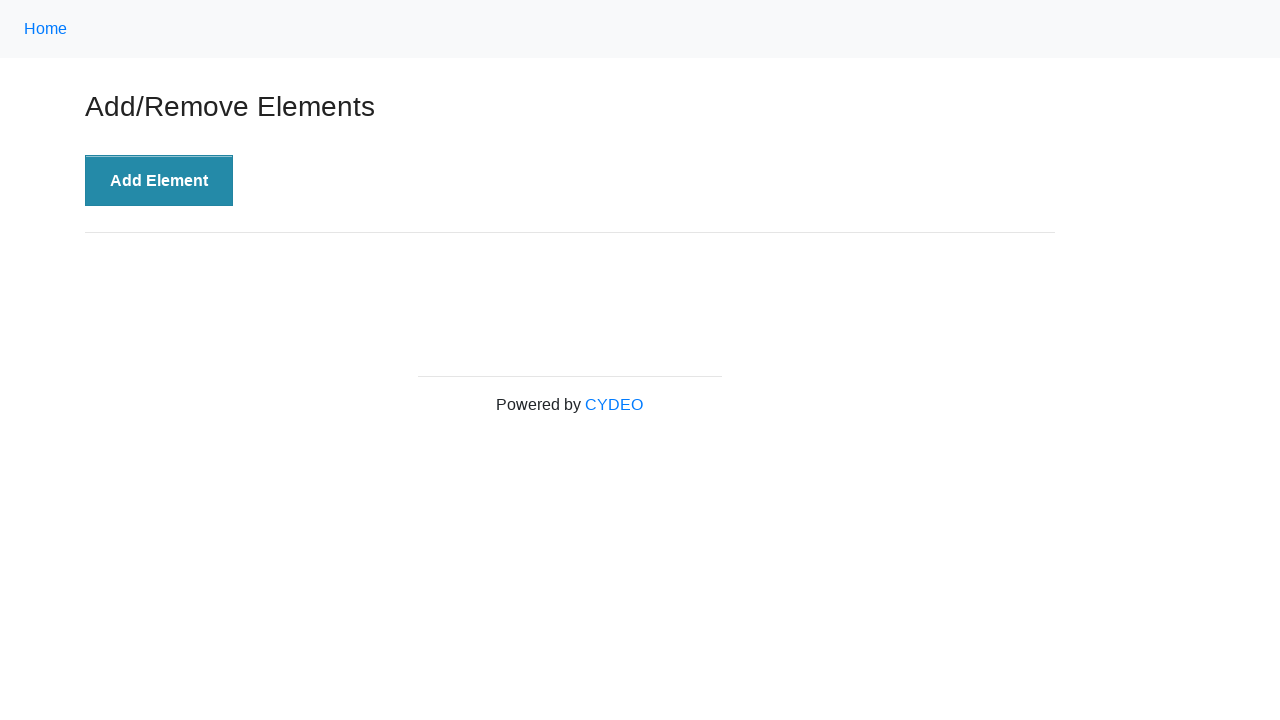

Verified Delete button disappeared after clicking delete
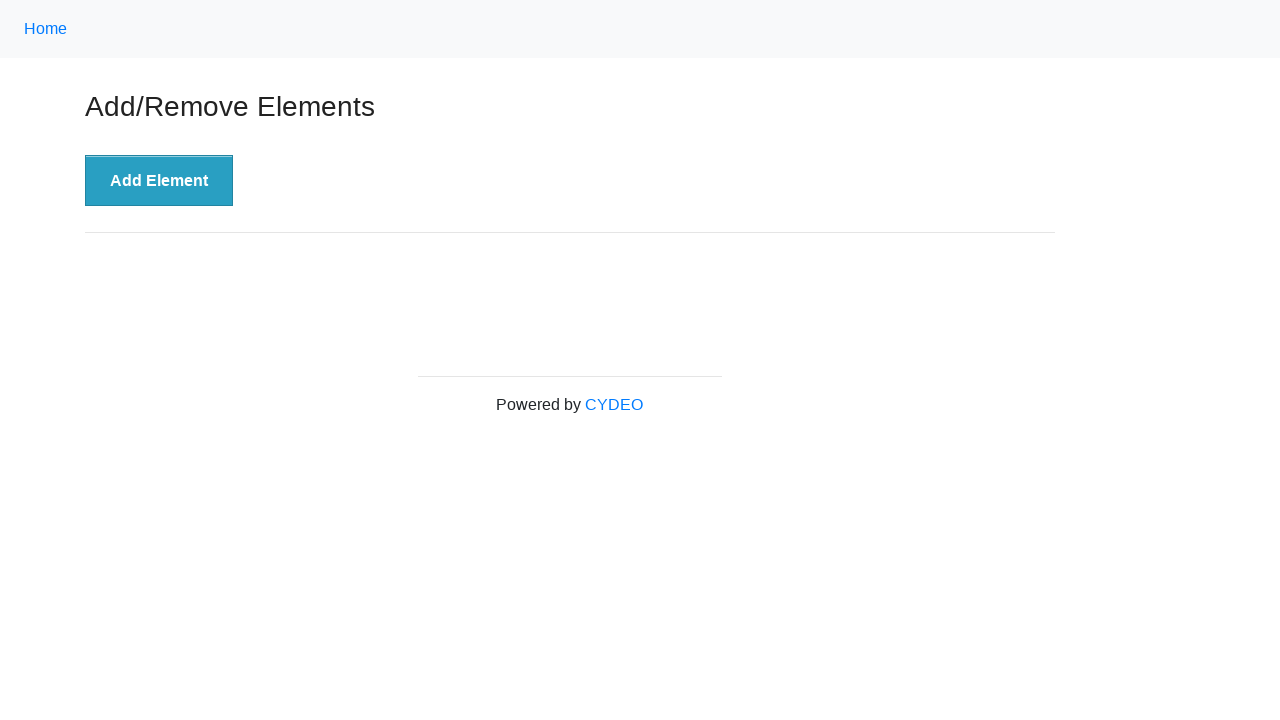

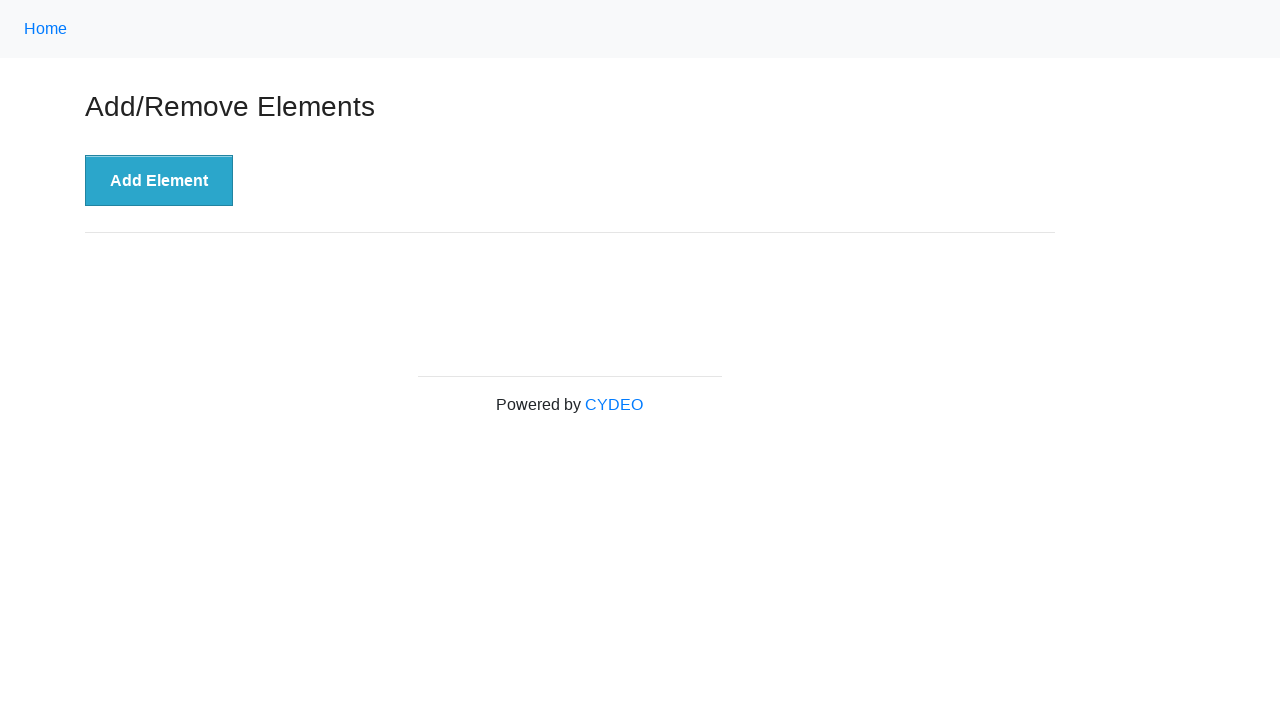